Tests file download functionality by navigating to a download page and clicking on a download link to trigger a file download.

Starting URL: https://the-internet.herokuapp.com/download

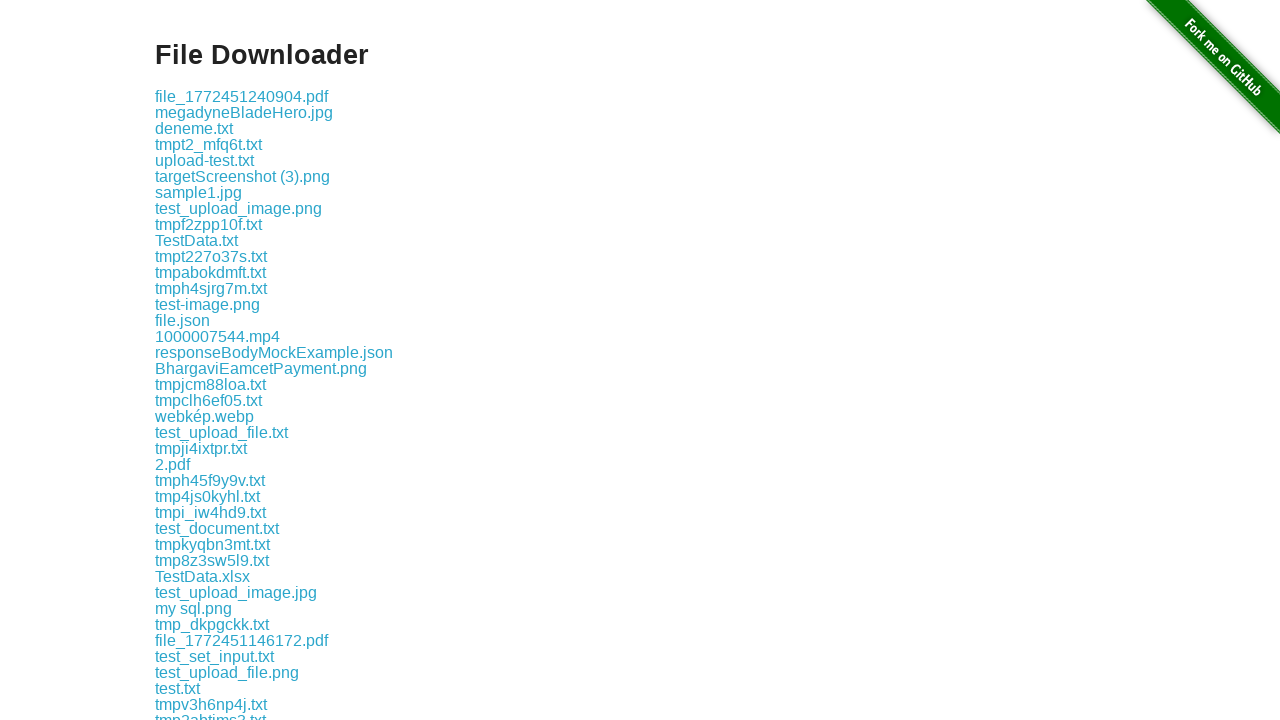

Clicked on the download link at (242, 96) on .example a
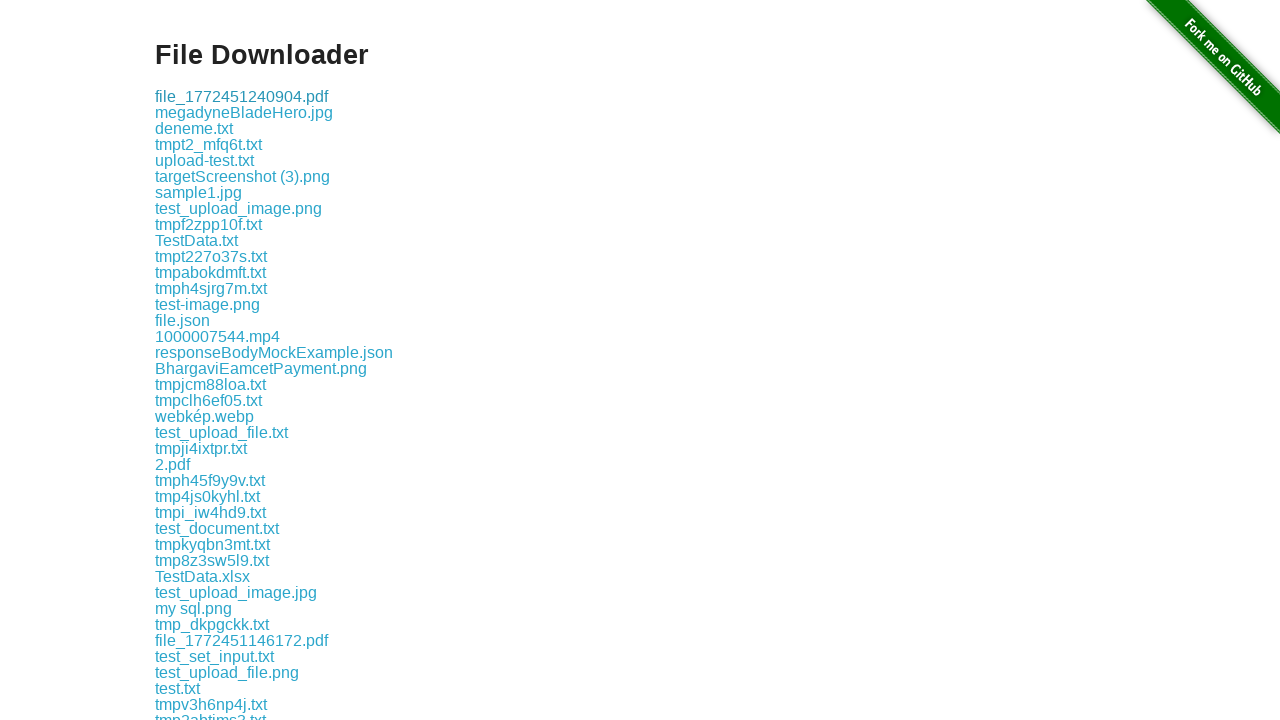

Waited 3 seconds for file download to complete
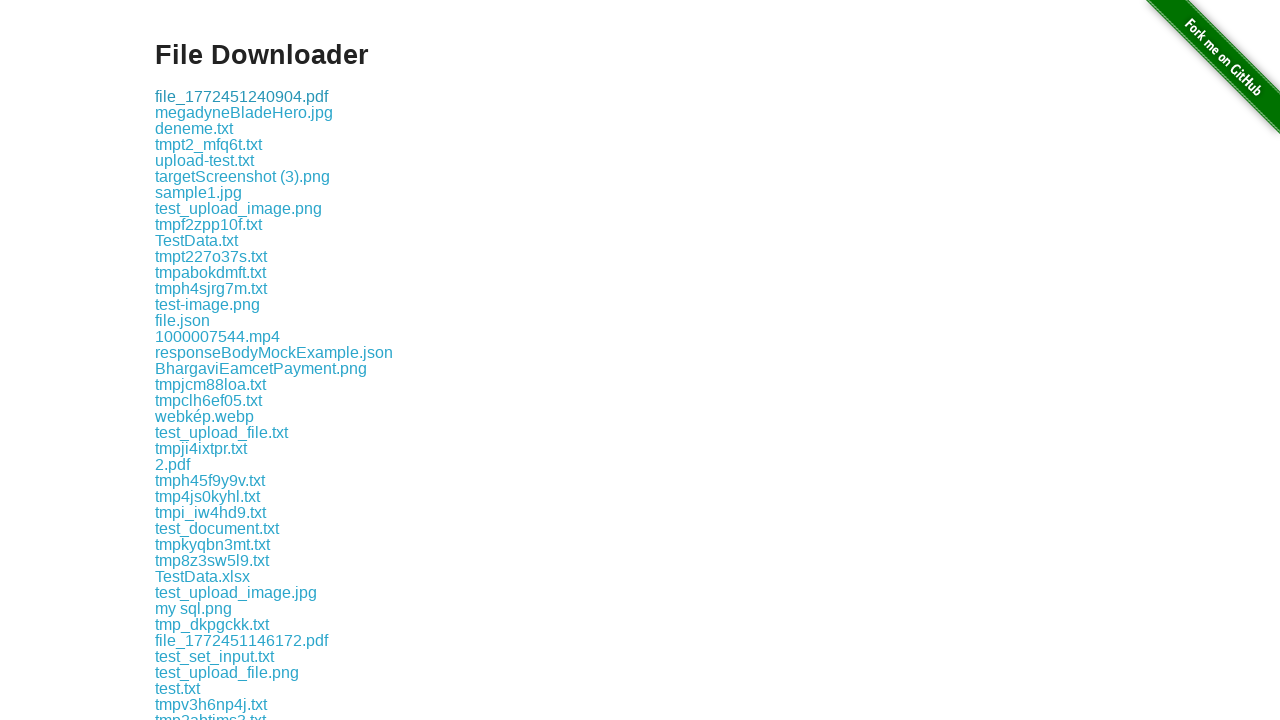

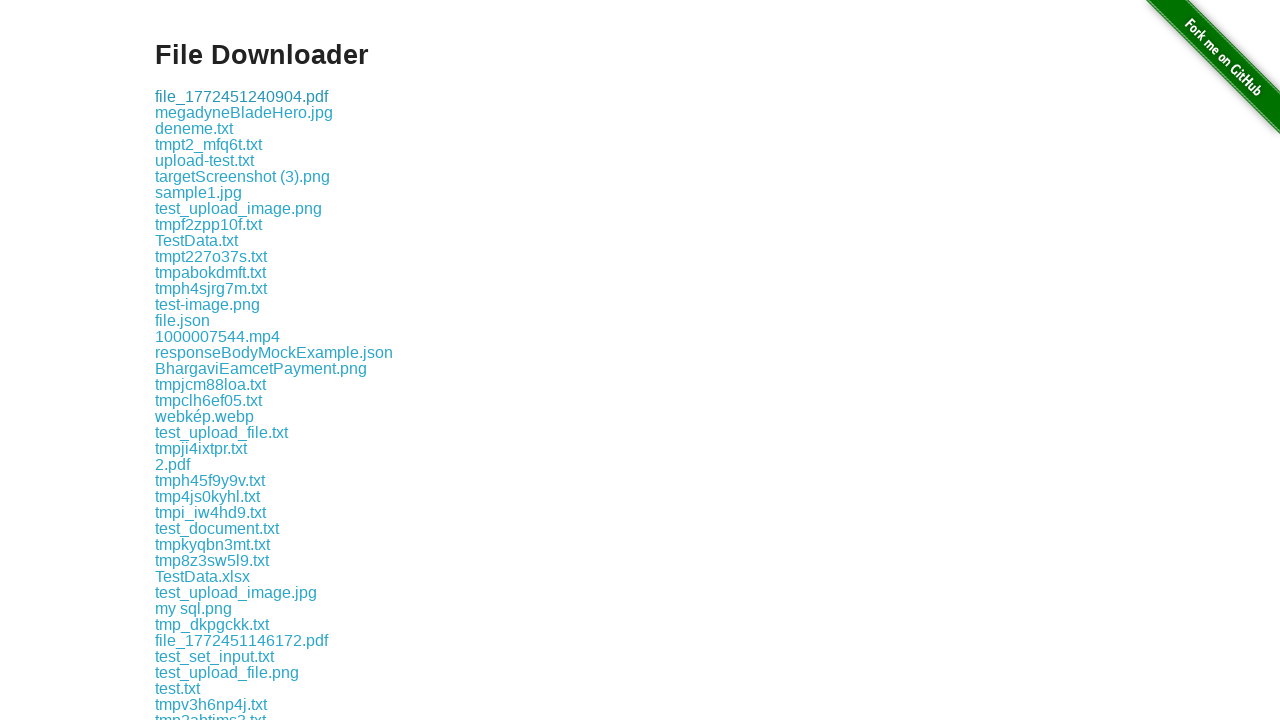